Tests mouse movement by offset from current pointer position and verifies absolute location

Starting URL: https://www.selenium.dev/selenium/web/mouse_interaction.html

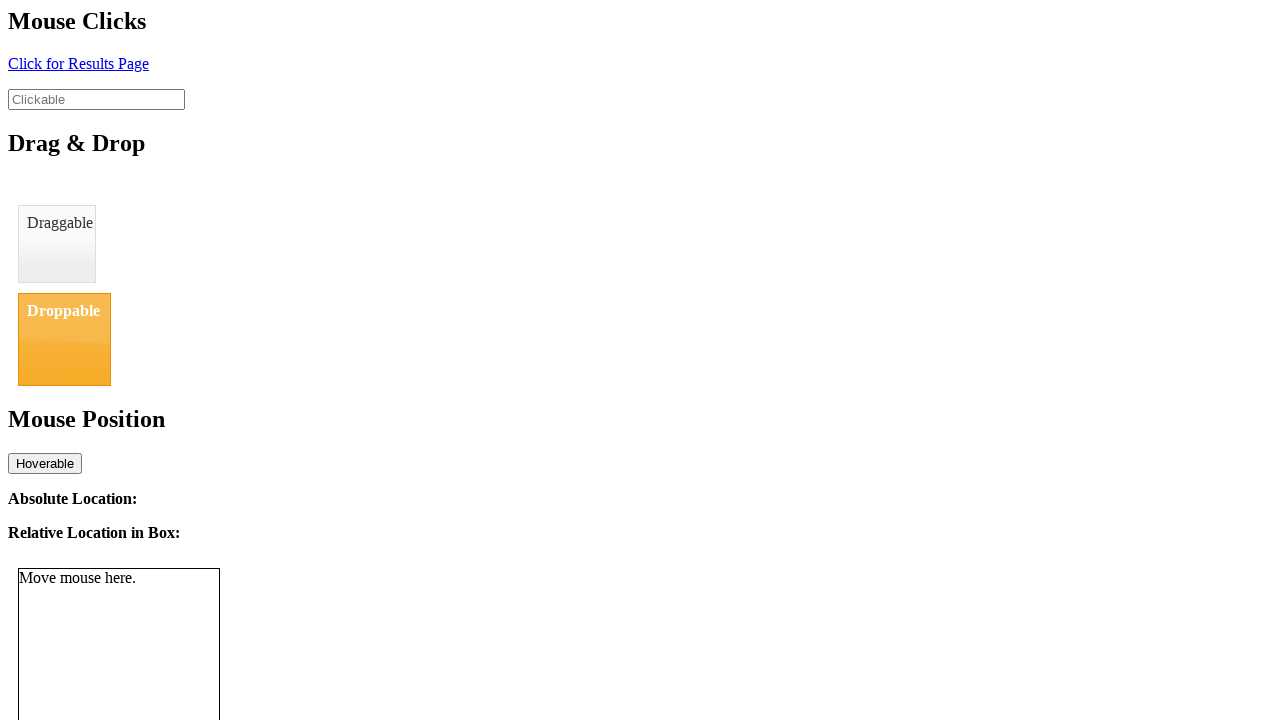

Moved mouse to initial viewport coordinates (8, 11) at (8, 11)
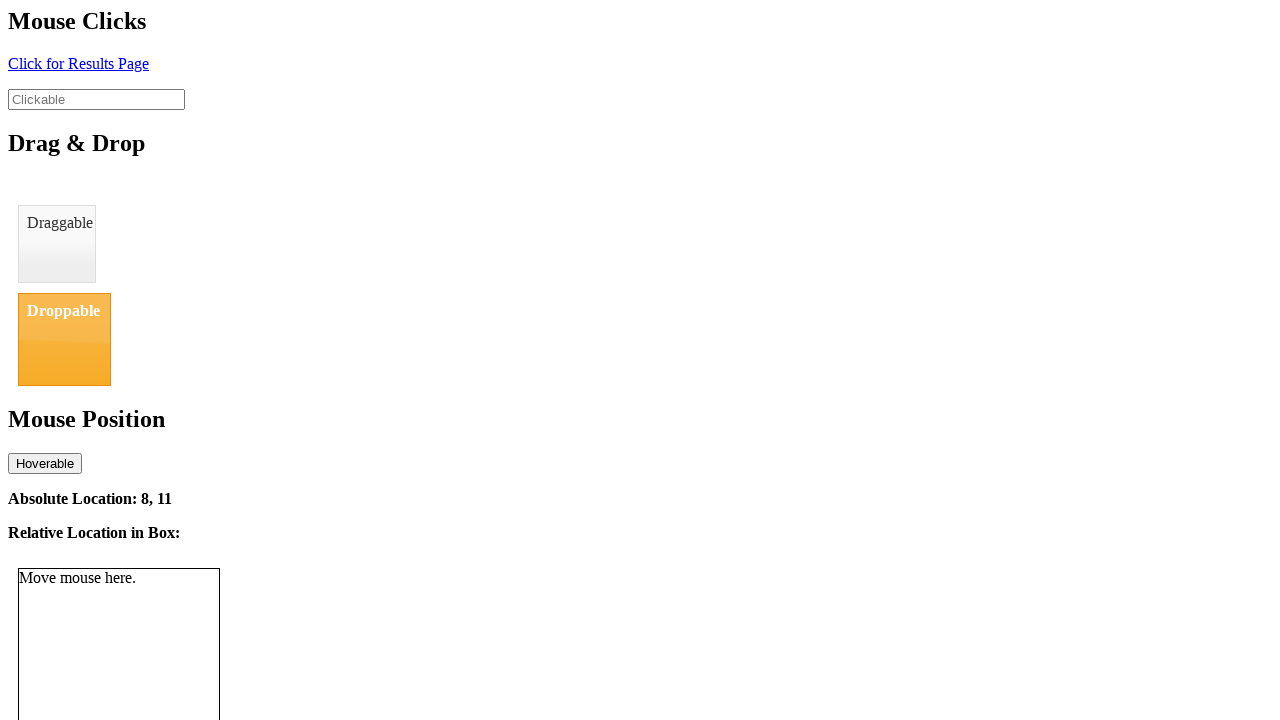

Moved mouse by offset from current position to (21, 26) at (21, 26)
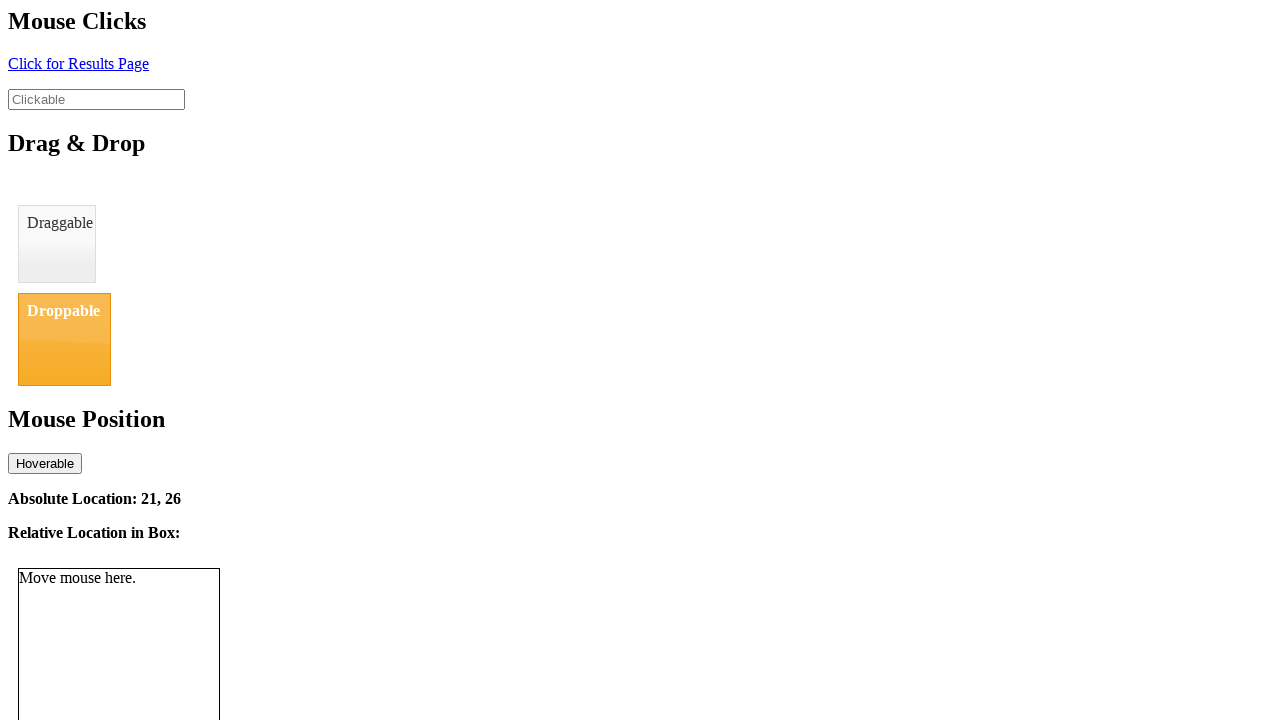

Waited for absolute location element to be present
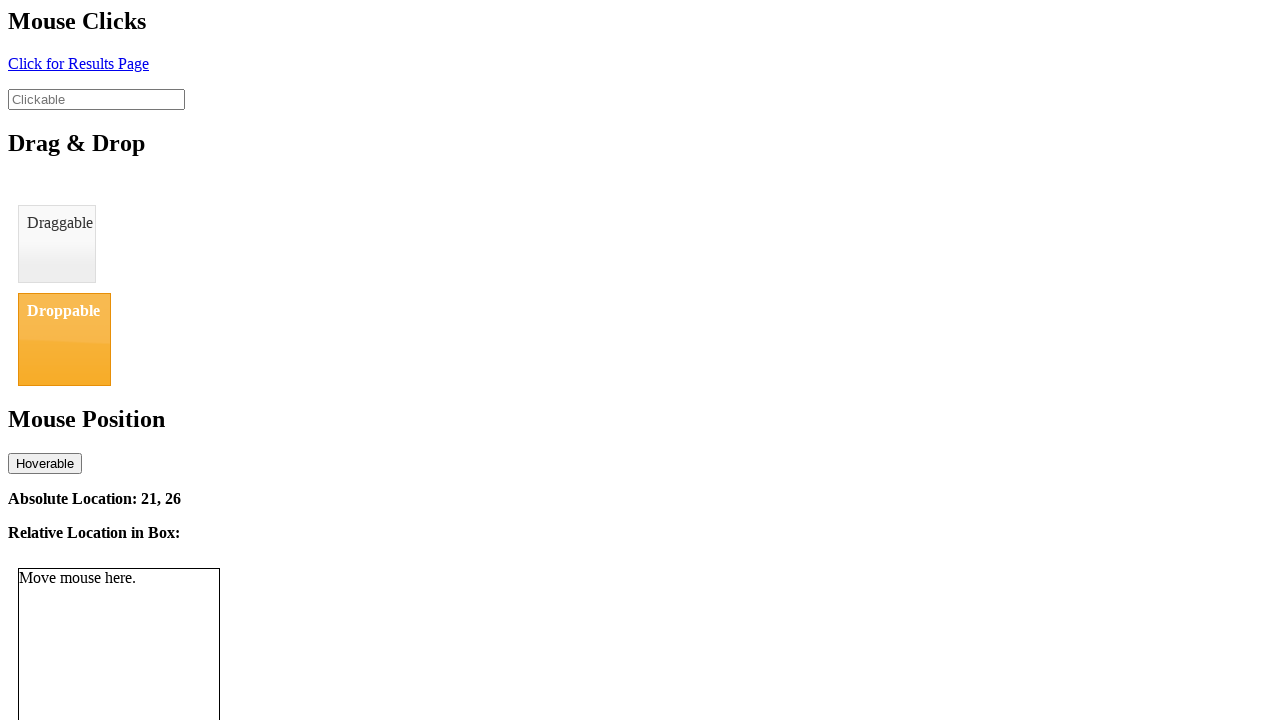

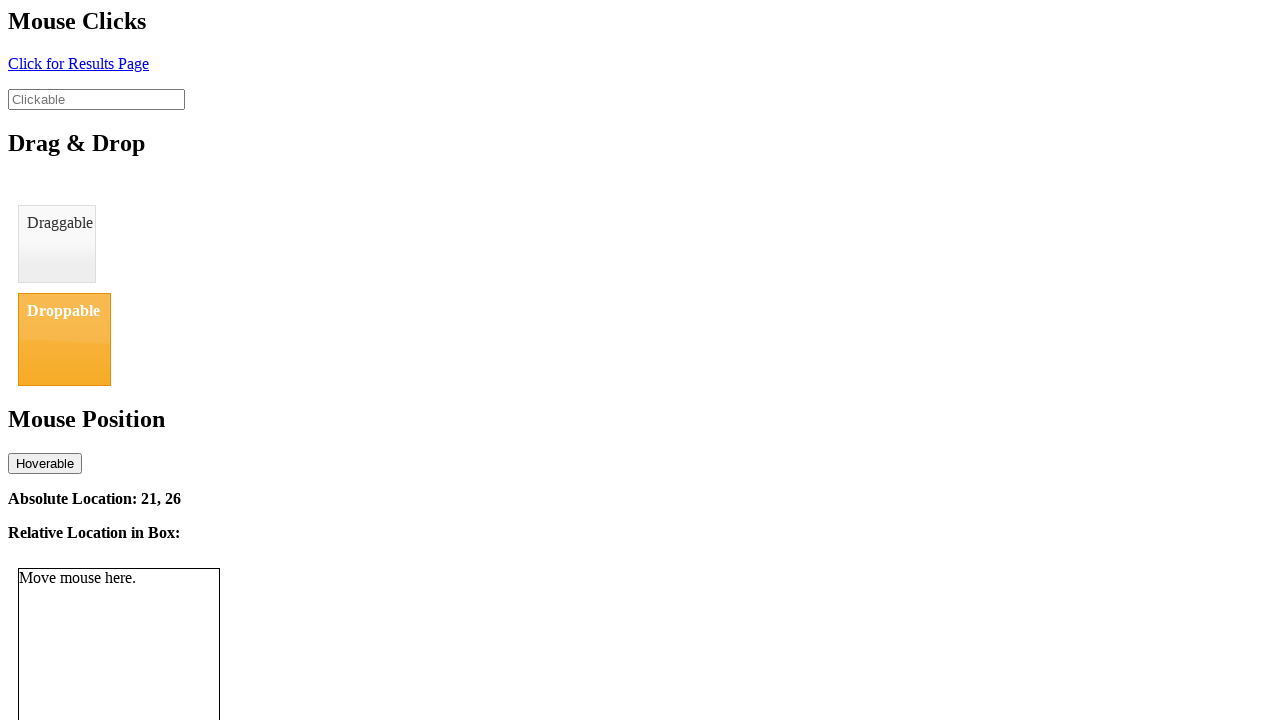